Navigates through W3Schools JavaScript tutorial, clicks on "JS Where To" section, opens a "Try it Yourself" example in a new window, switches to the iframe and clicks a button in the demo

Starting URL: https://www.w3schools.com/js/default.asp

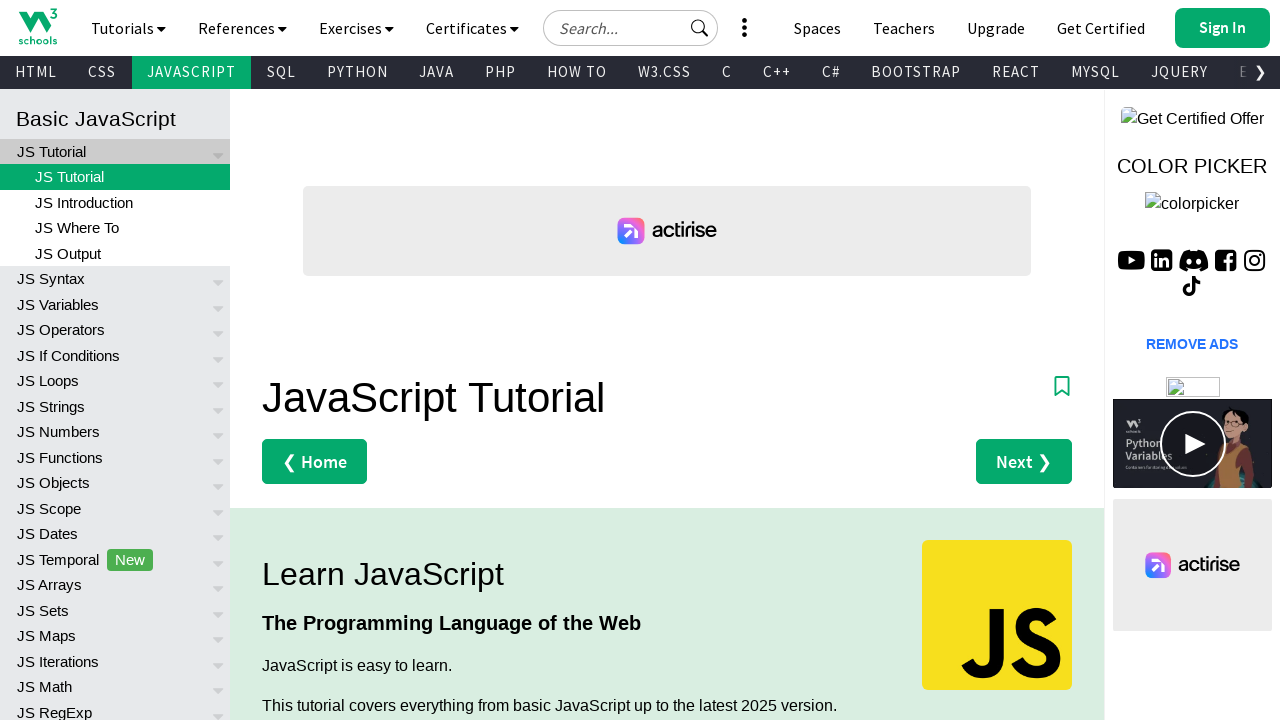

Waited for 'JS Where To' link to be visible
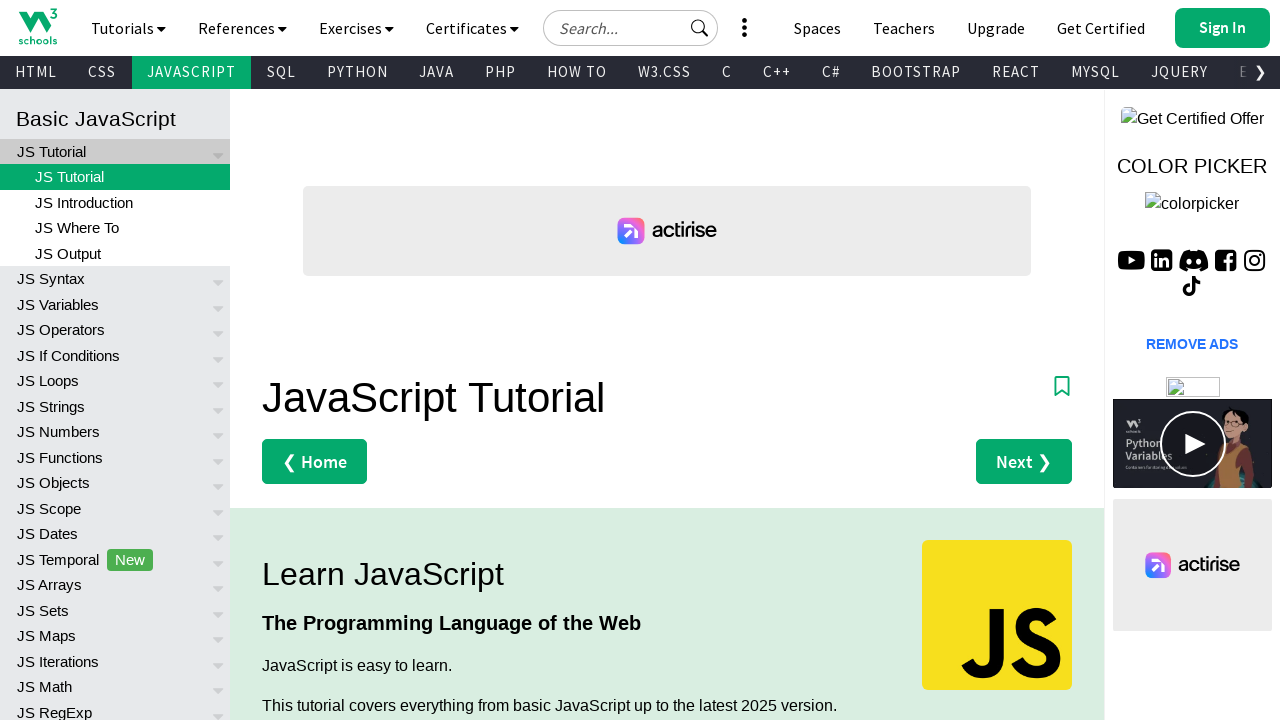

Clicked on 'JS Where To' section at (115, 228) on text=JS Where To
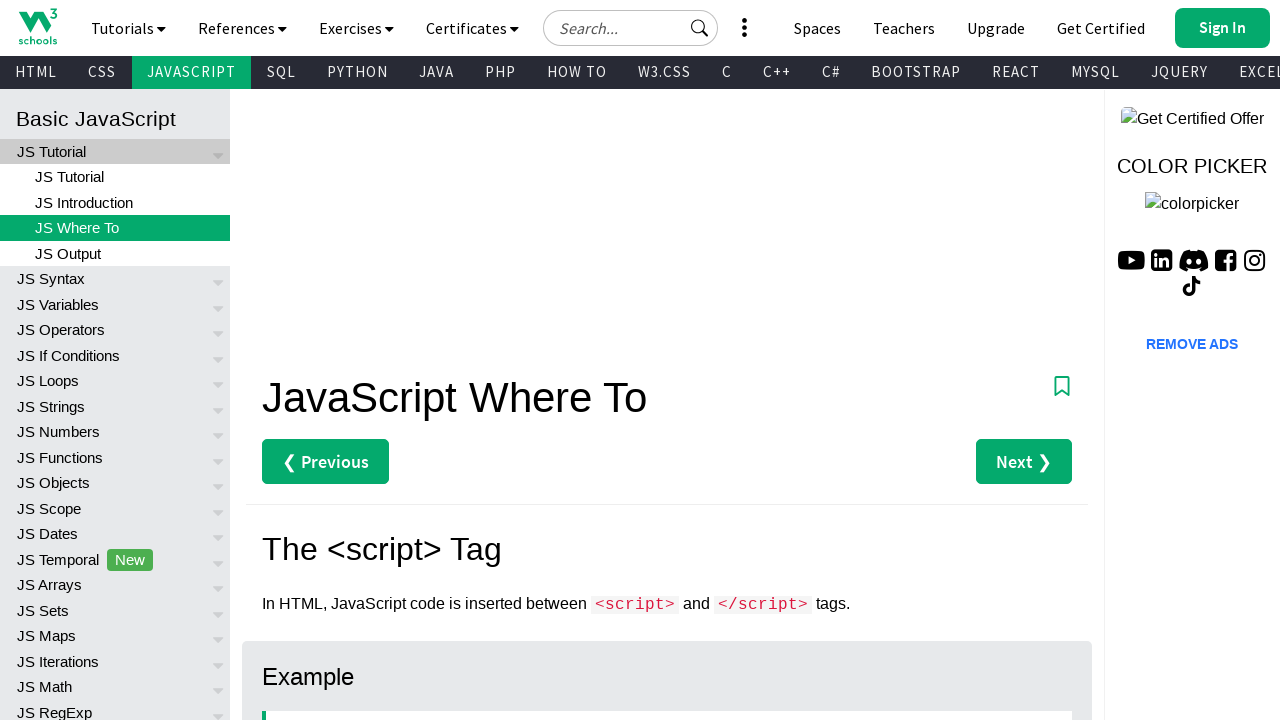

Clicked on the 7th 'Try it Yourself' link at (334, 360) on xpath=(//*[contains(text(),'Try it Yourself')])[7]
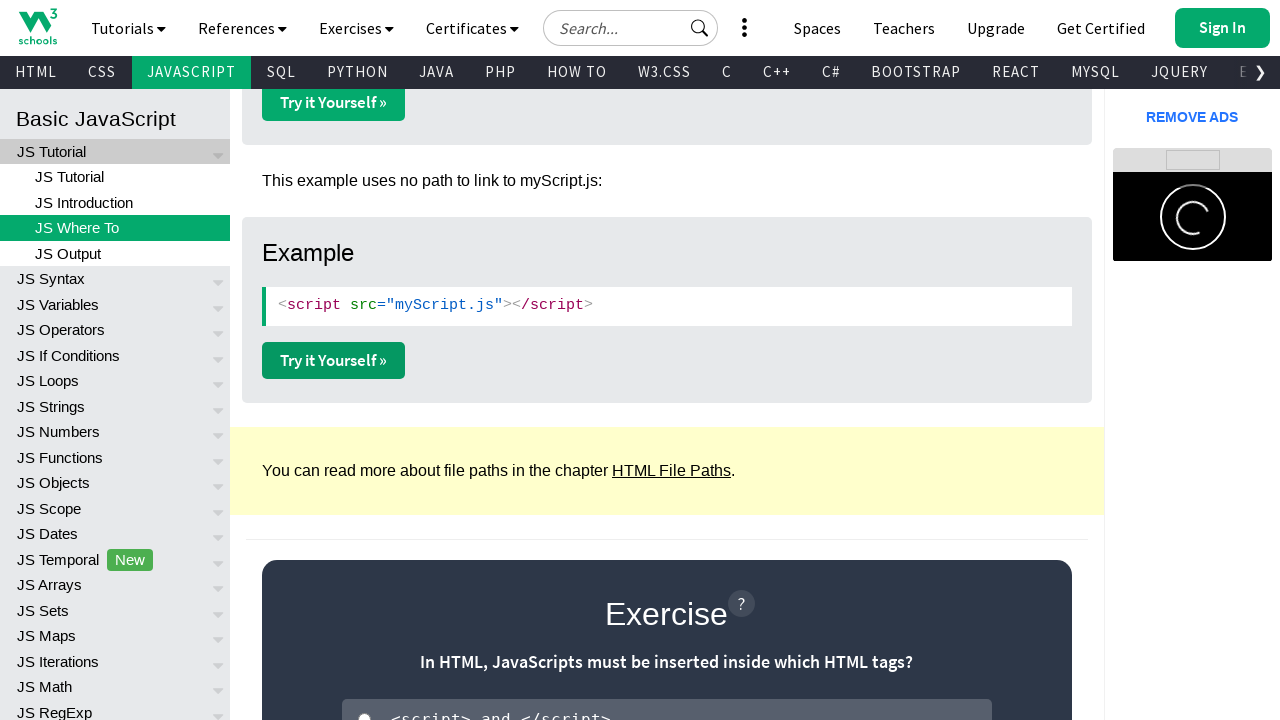

Clicked 'Try it Yourself' link to open in new window at (334, 360) on xpath=(//*[contains(text(),'Try it Yourself')])[7]
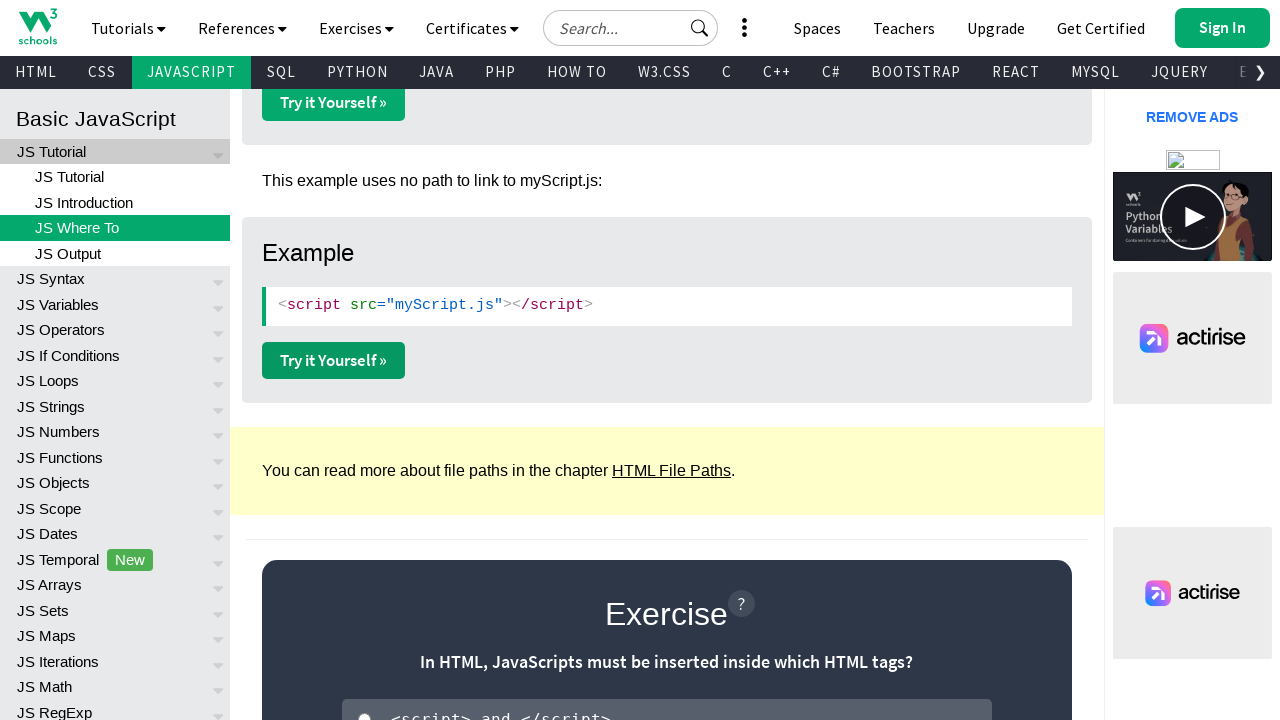

New page loaded completely
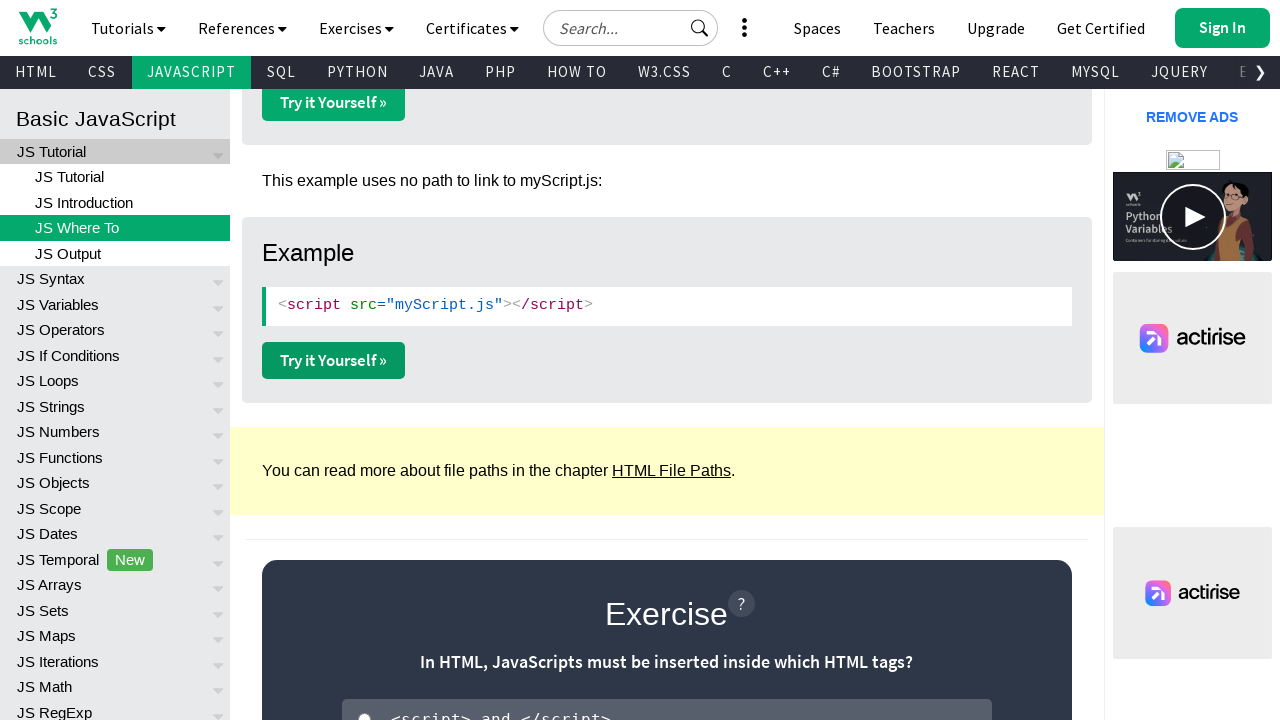

Located iframe with id 'iframeResult'
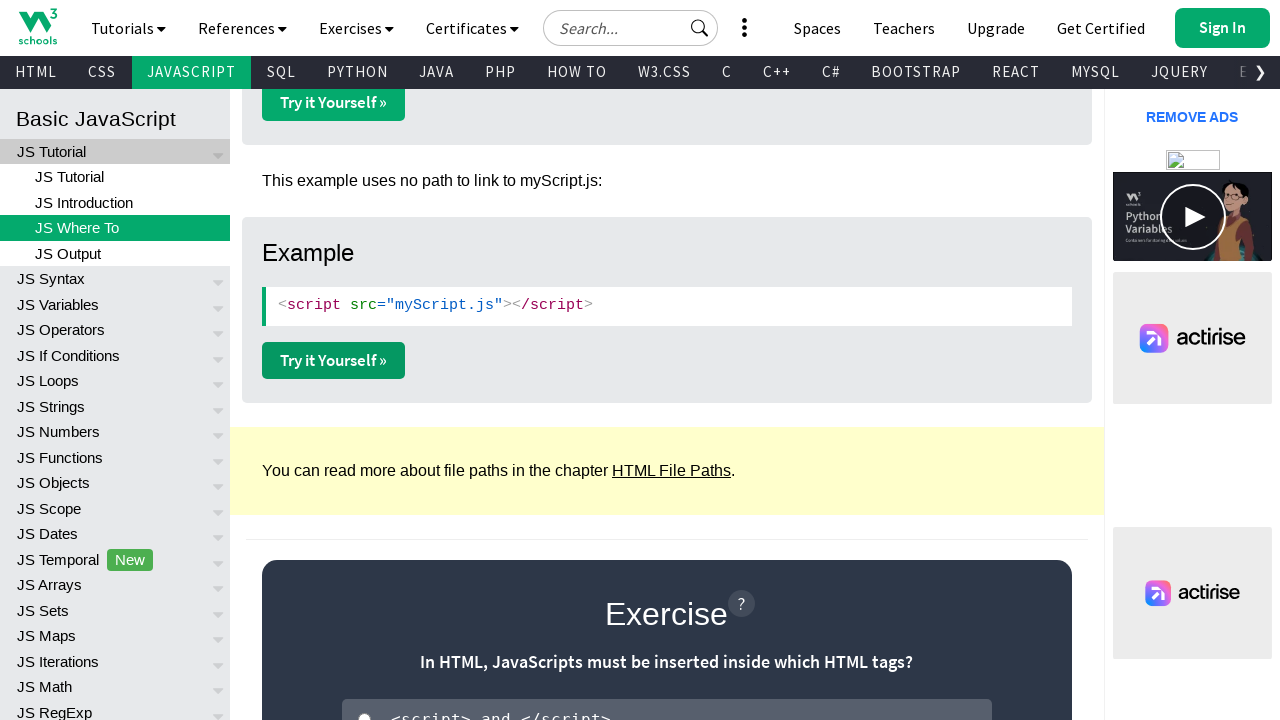

Waited for button element after demo to be ready
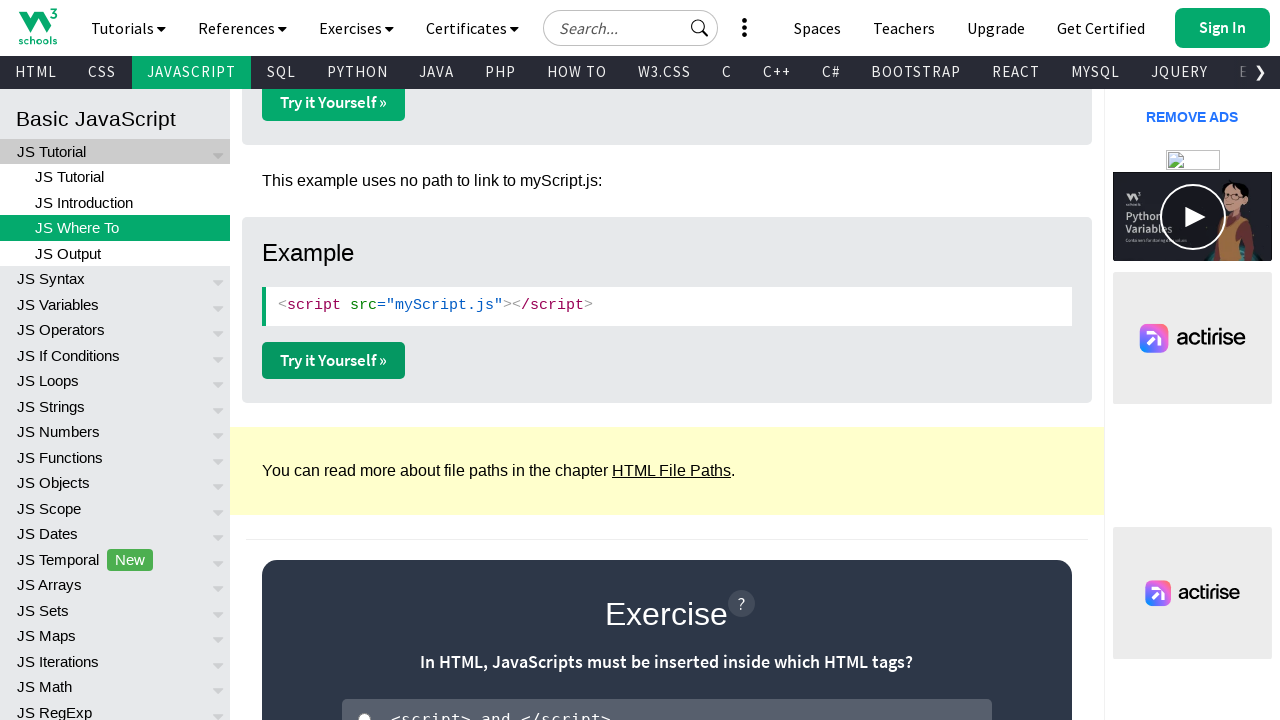

Clicked button in the demo iframe at (551, 156) on #iframeResult >> internal:control=enter-frame >> xpath=//*[@id='demo']/following
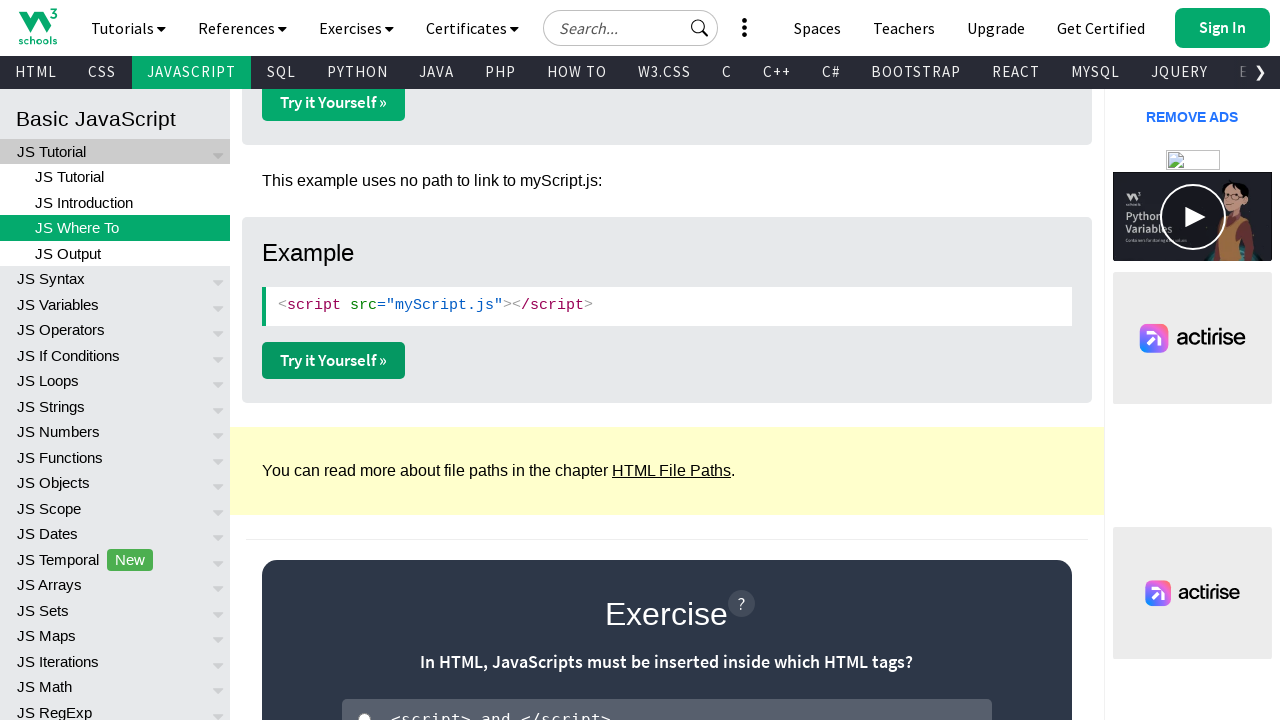

Closed the new page
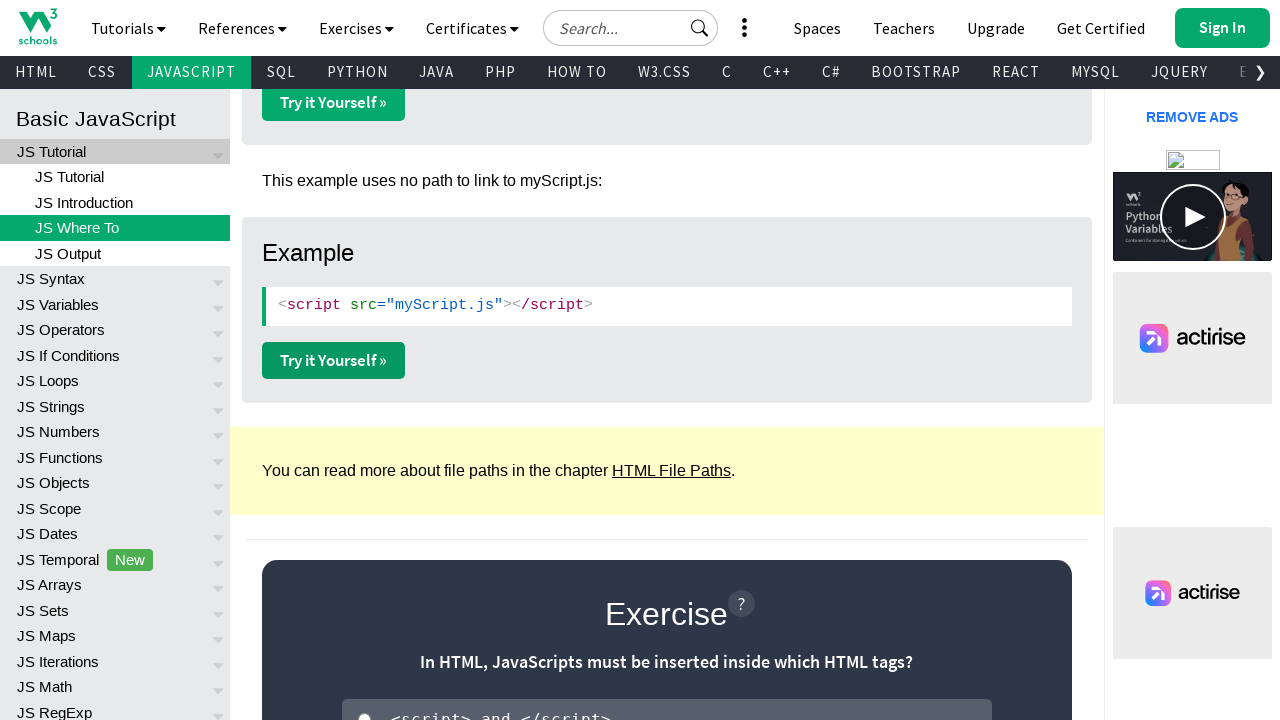

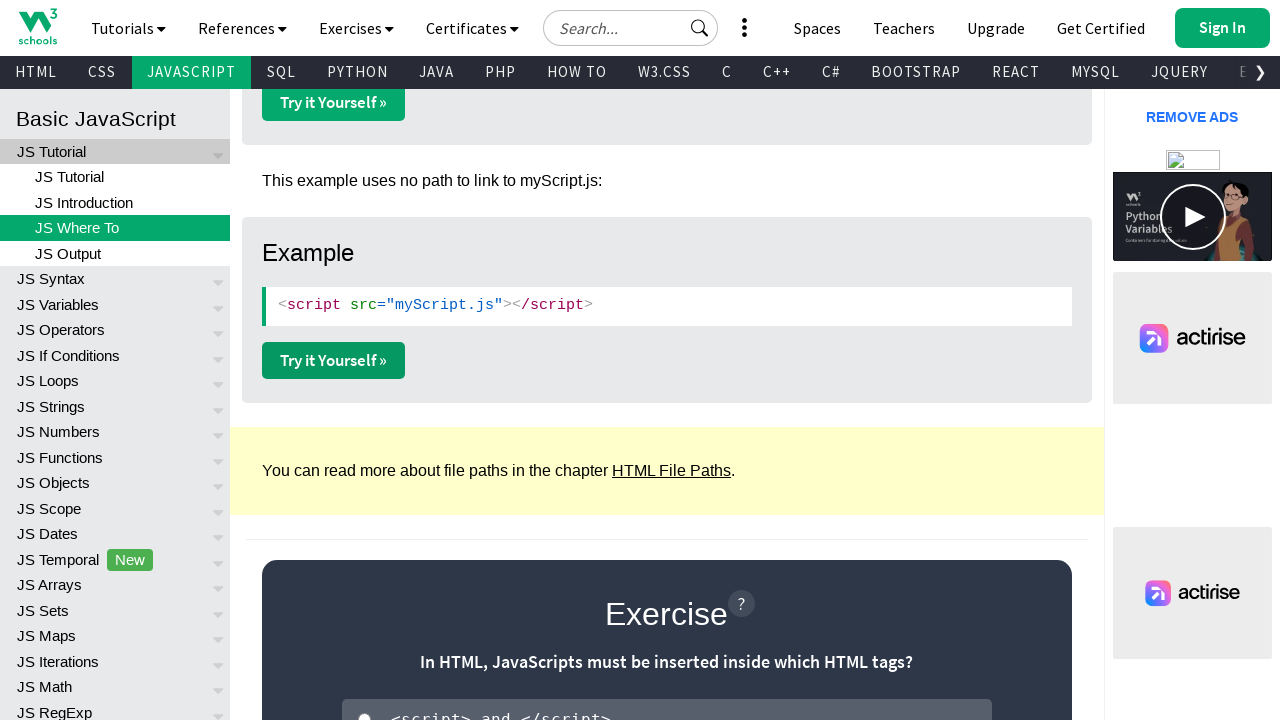